Tests hover functionality by hovering over three user profiles, verifying their names appear, clicking their links to verify 404 pages, and navigating back

Starting URL: http://the-internet.herokuapp.com/hovers

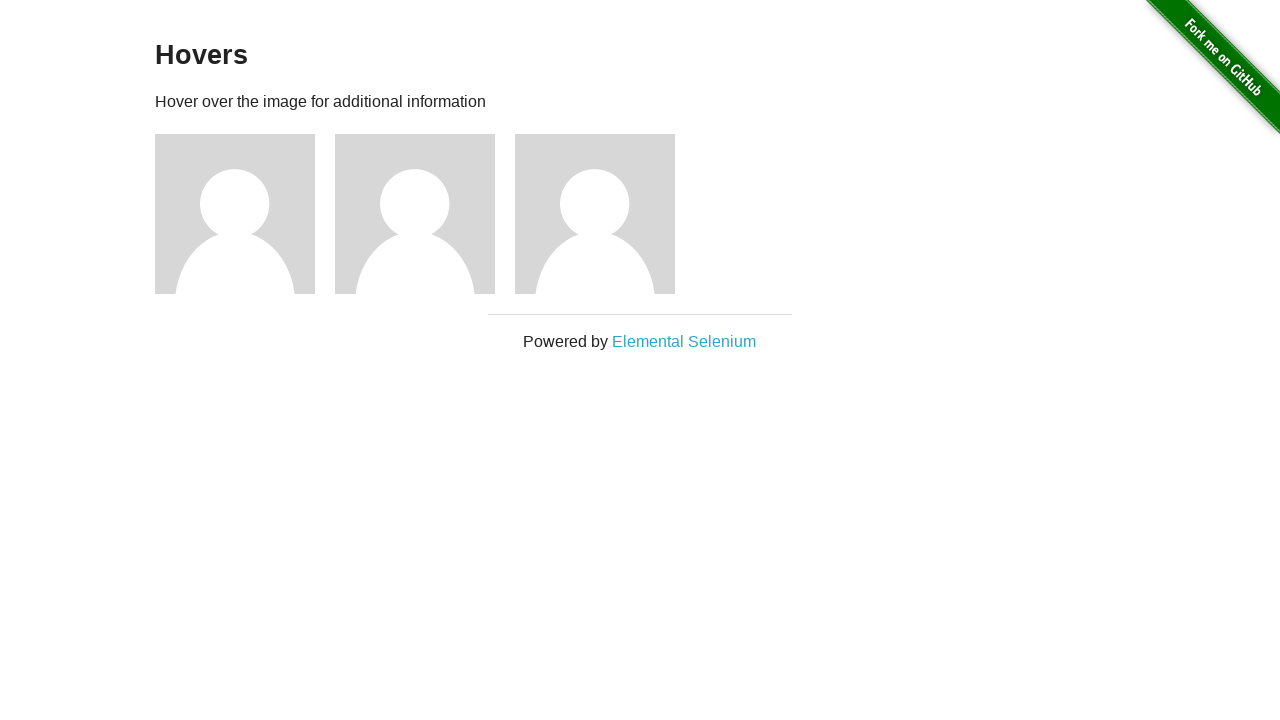

Hovered over first user profile at (245, 214) on xpath=//div[@id='content']//descendant::div[@class='figure'][1]
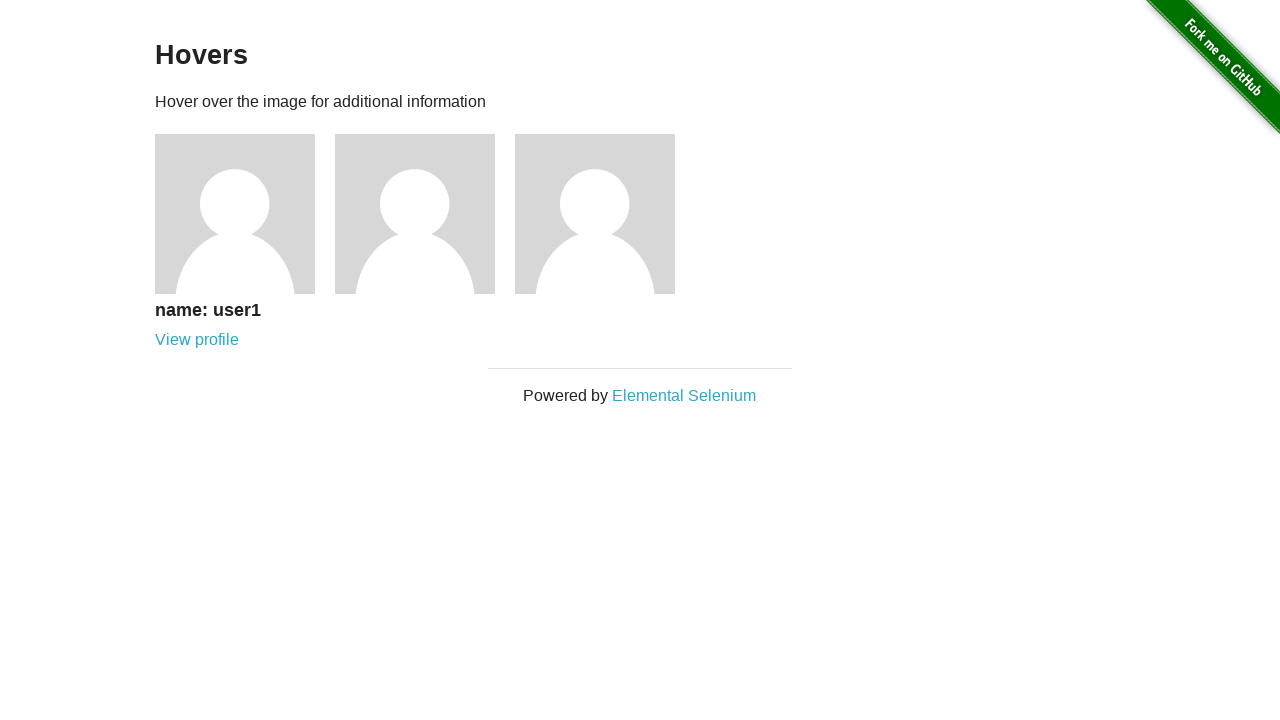

User1 name appeared after hover
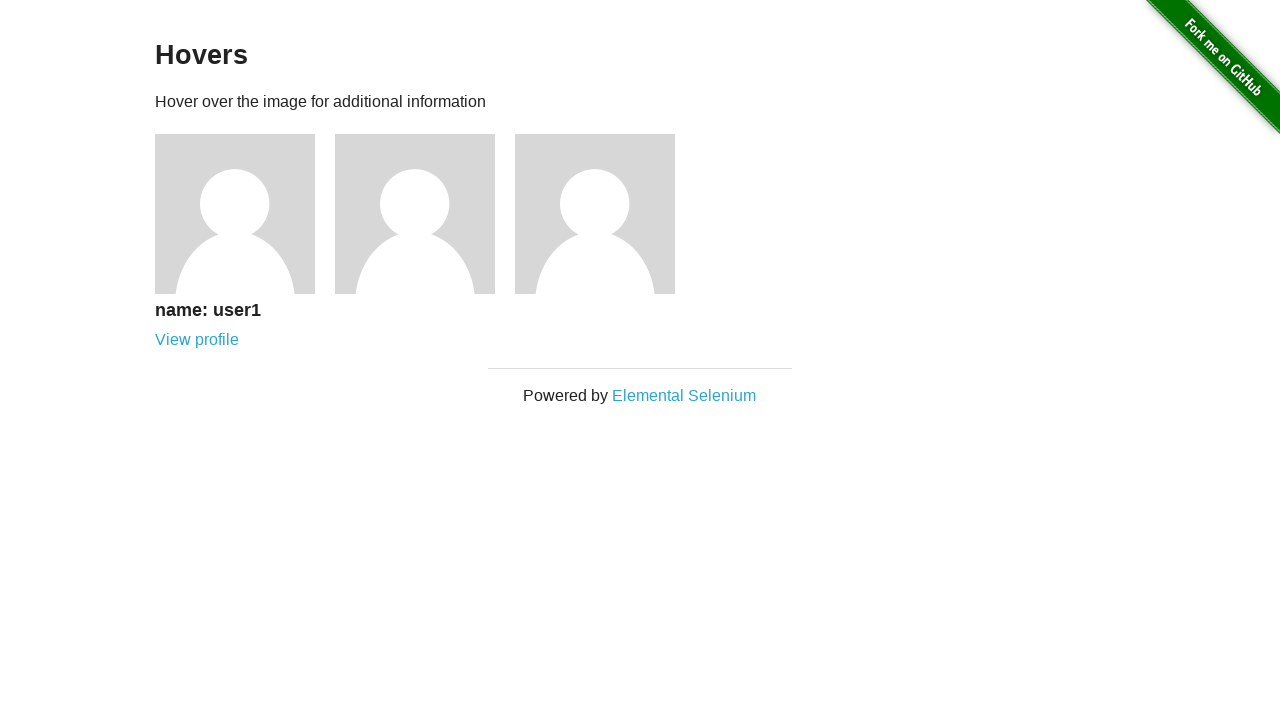

Clicked user1 profile link at (197, 340) on xpath=//h5[text()='name: user1']/following-sibling::a
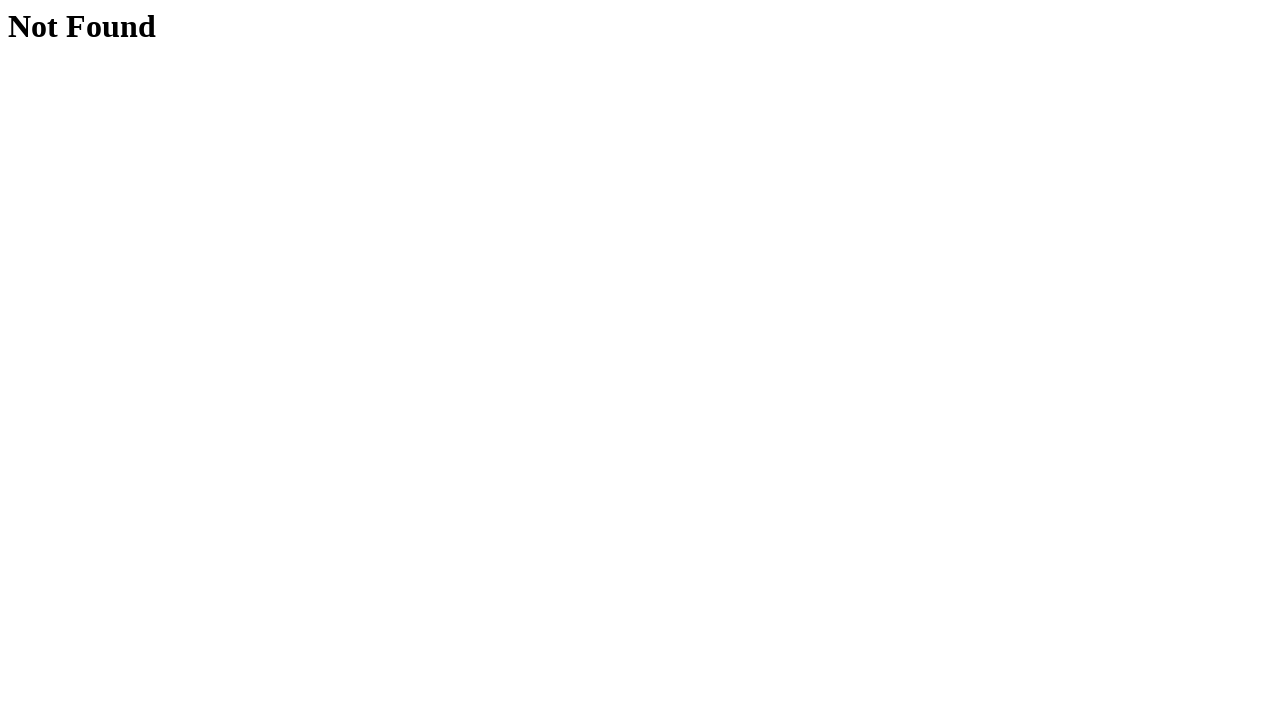

User1 link navigated to 404 Not Found page
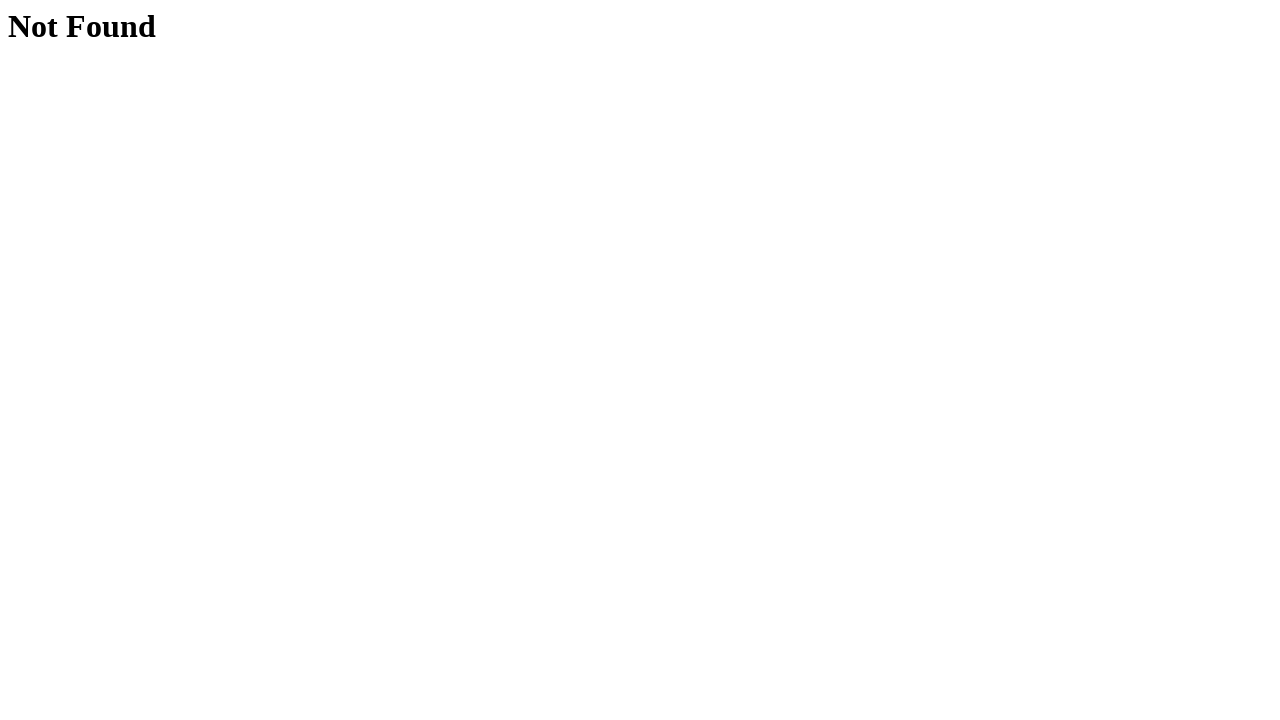

Navigated back from user1 404 page
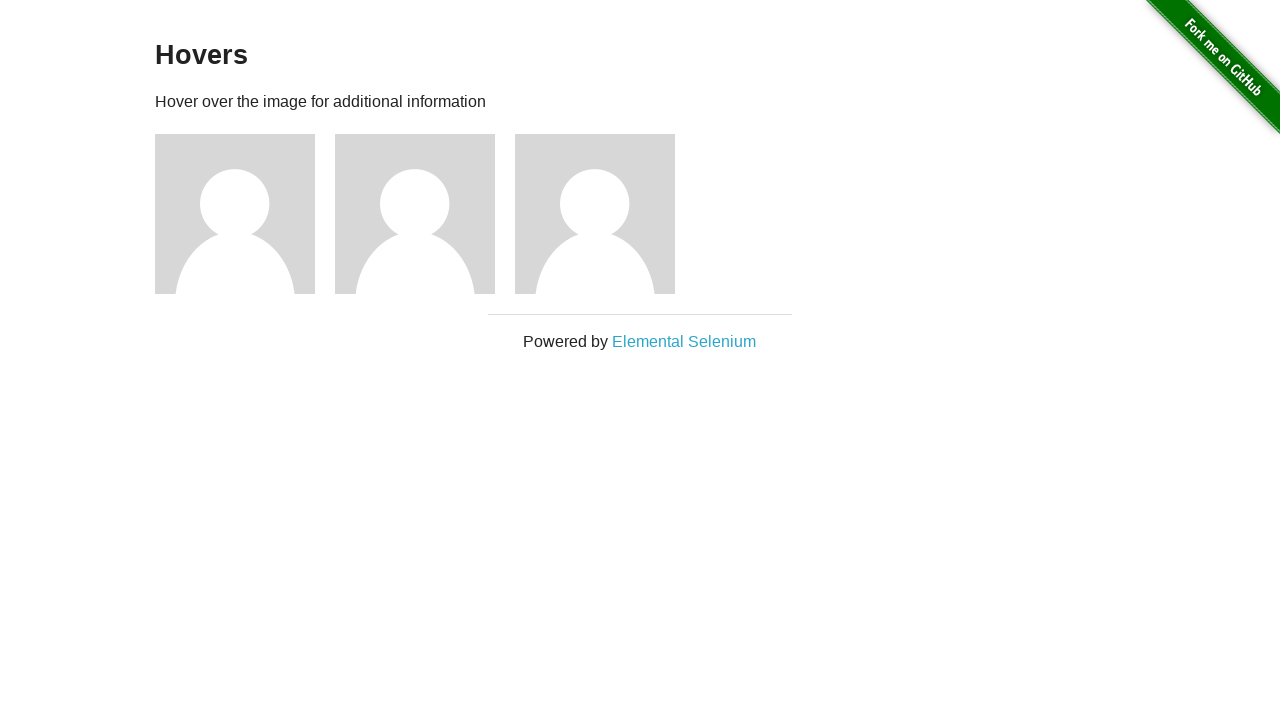

Hovered over second user profile at (425, 214) on xpath=//div[@id='content']//descendant::div[@class='figure'][2]
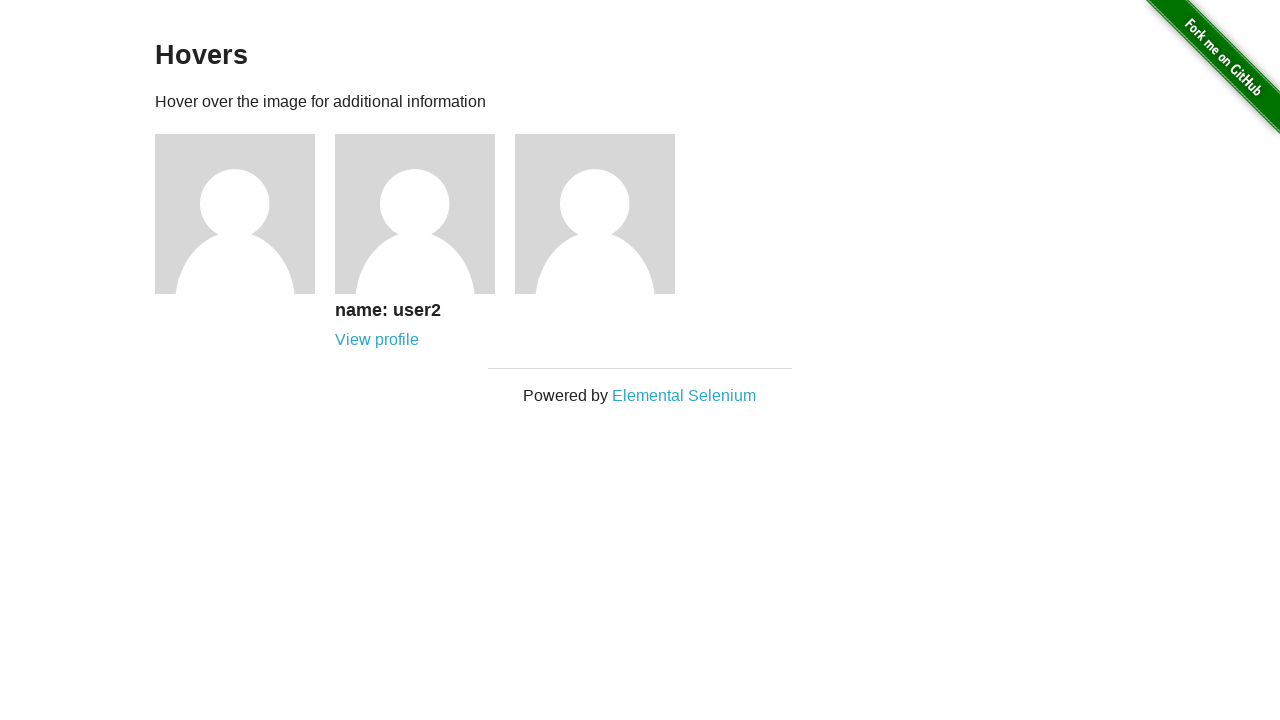

User2 name appeared after hover
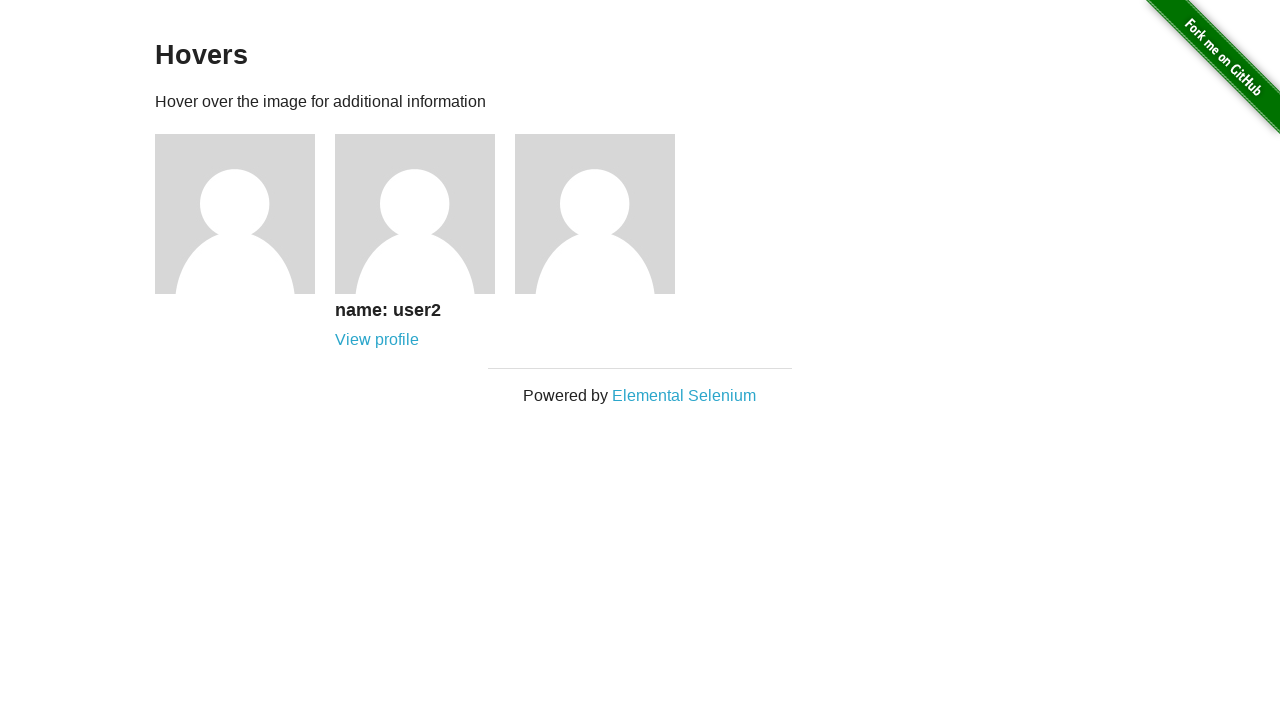

Clicked user2 profile link at (377, 340) on xpath=//h5[text()='name: user2']/following-sibling::a
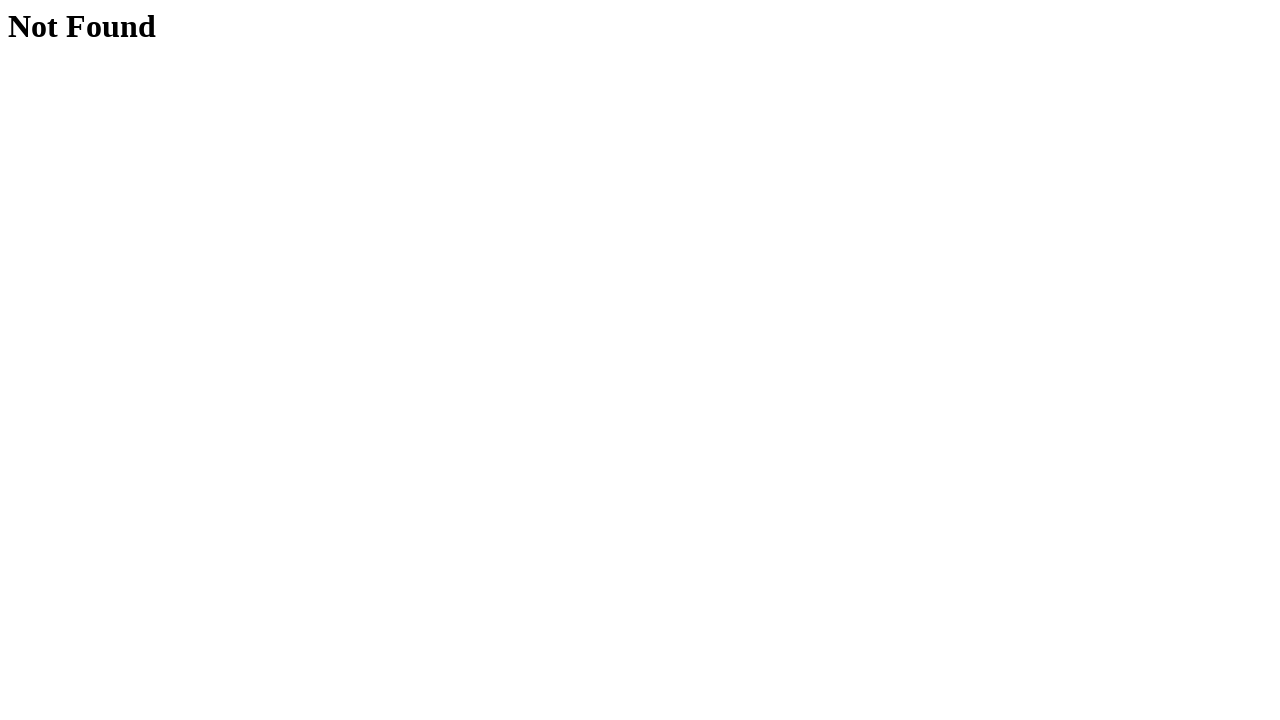

User2 link navigated to 404 Not Found page
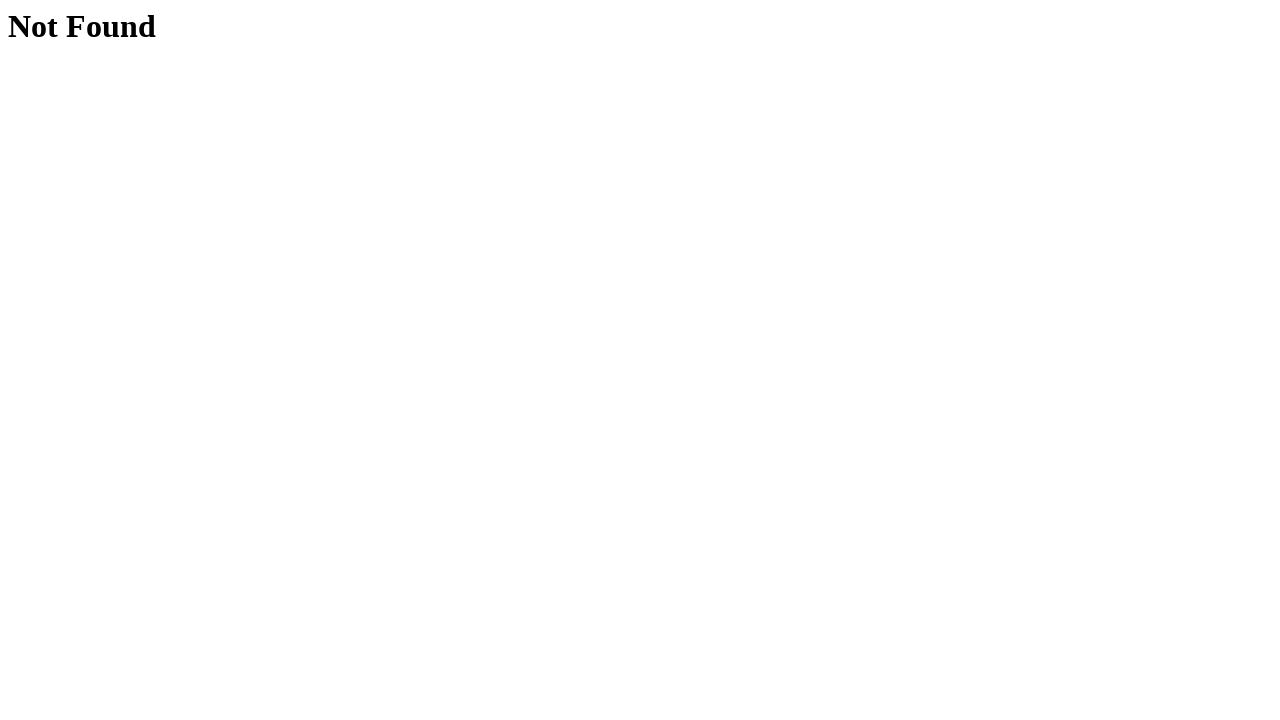

Navigated back from user2 404 page
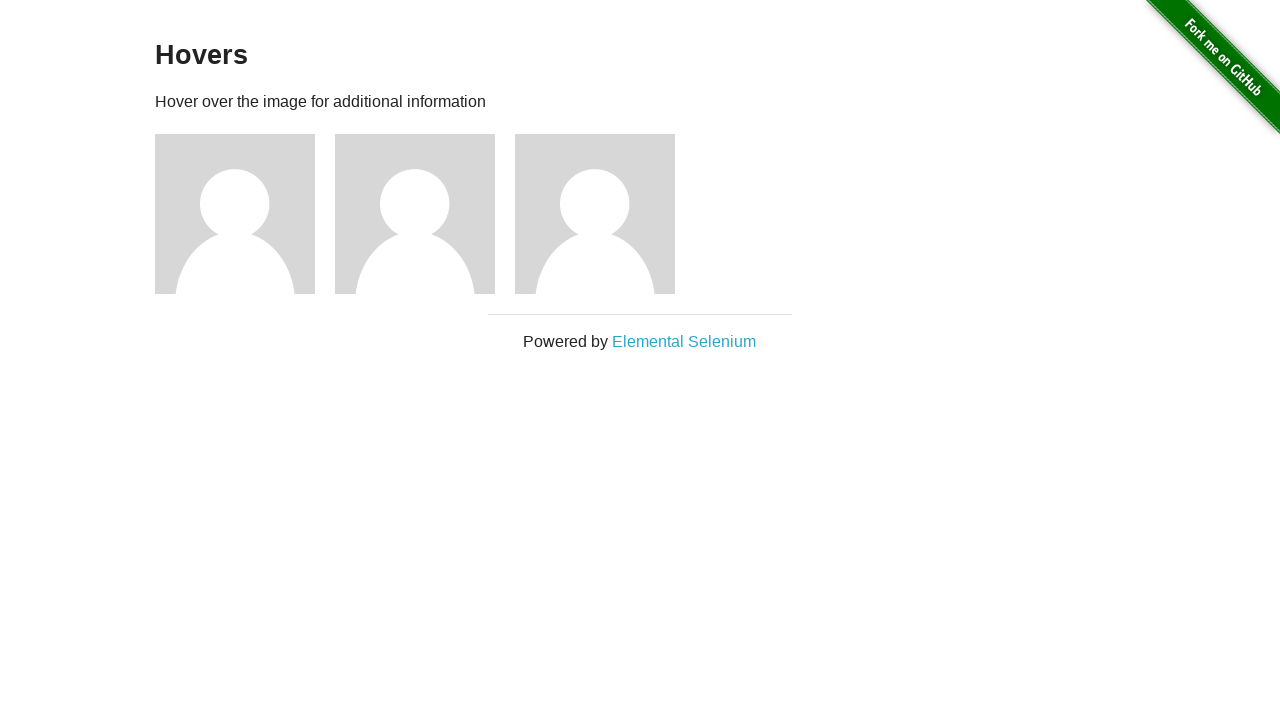

Hovered over third user profile at (605, 214) on xpath=//div[@id='content']//descendant::div[@class='figure'][3]
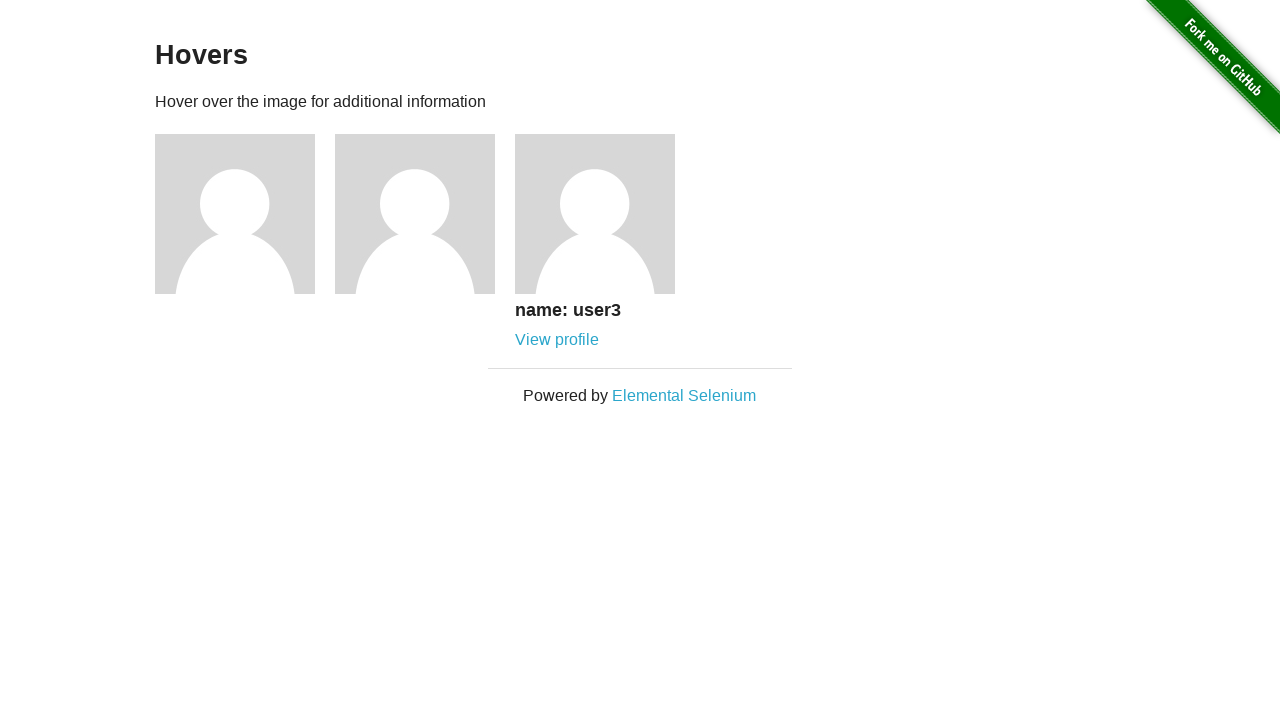

User3 name appeared after hover
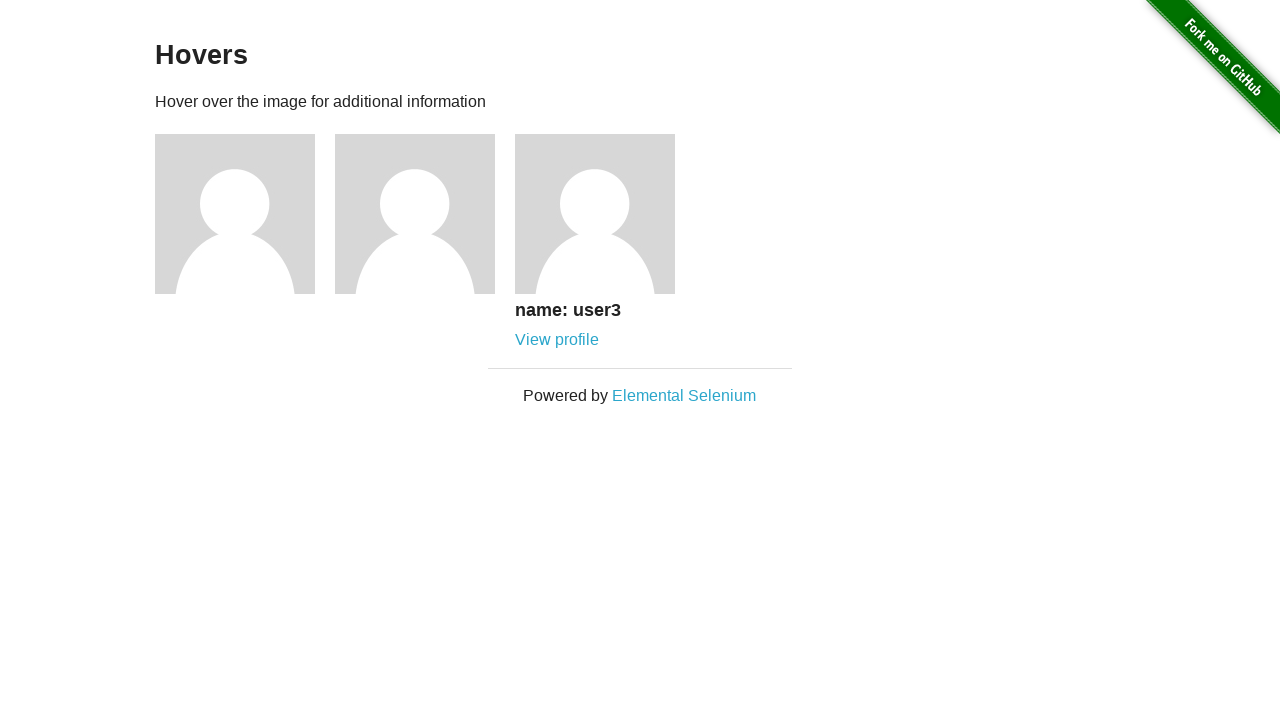

Clicked user3 profile link at (557, 340) on xpath=//h5[text()='name: user3']/following-sibling::a
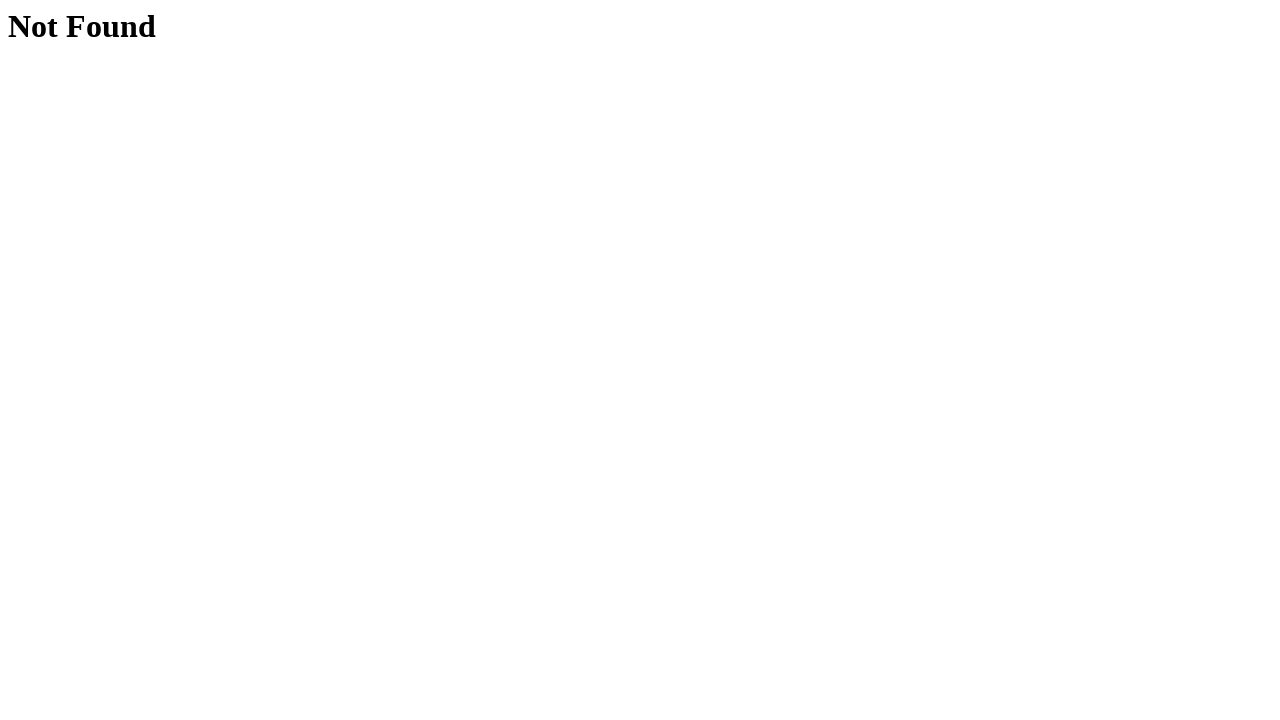

User3 link navigated to 404 Not Found page
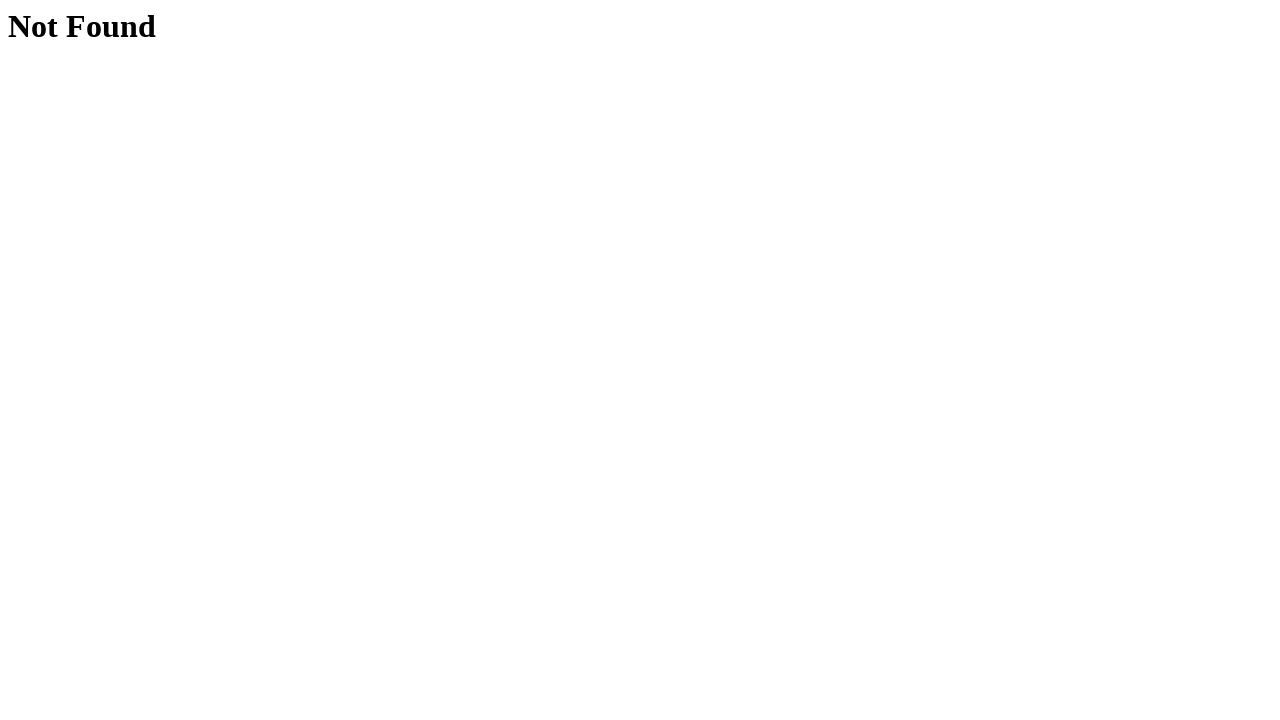

Navigated back from user3 404 page
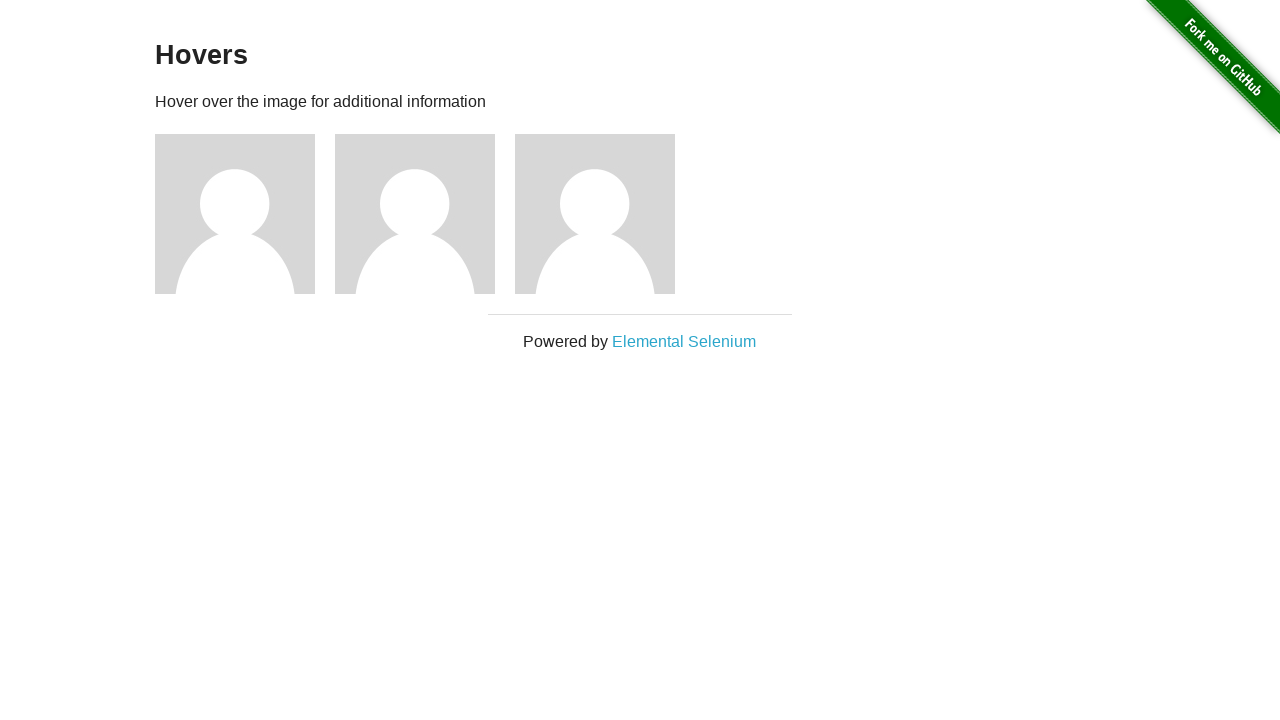

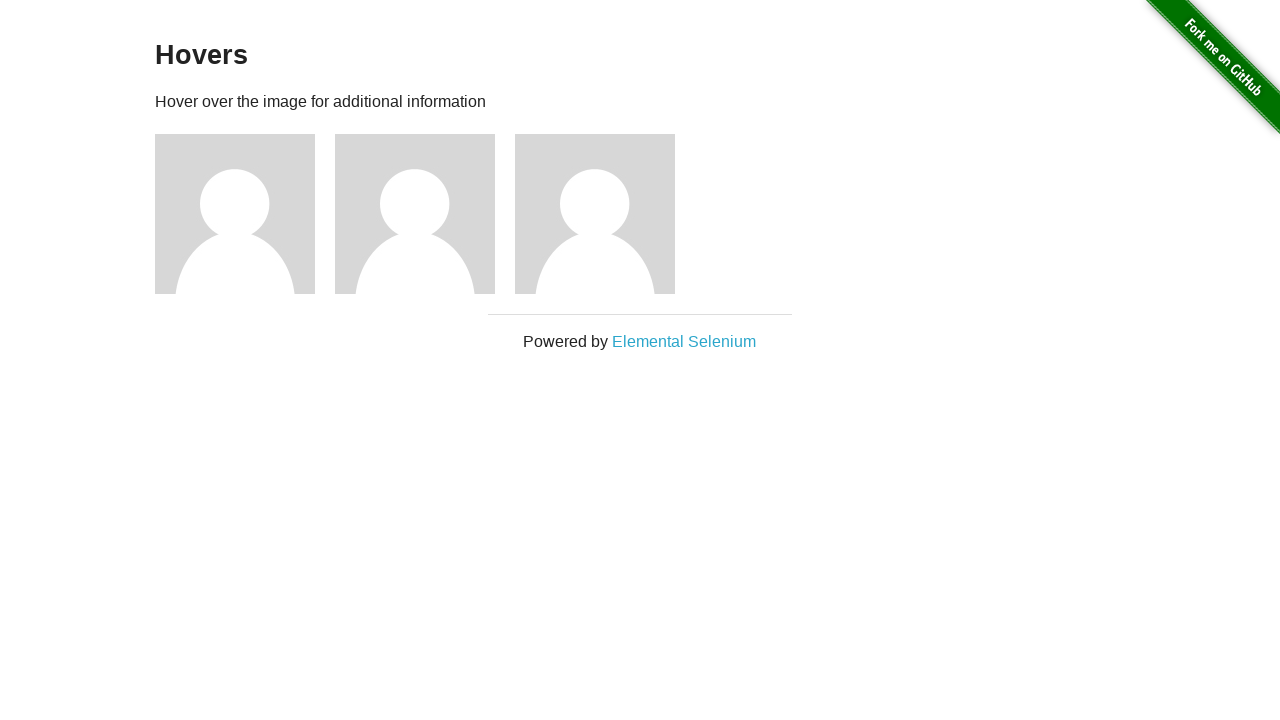